Tests click and hold functionality by selecting a range of elements in a grid from first to tenth item

Starting URL: https://jqueryui.com/resources/demos/selectable/display-grid.html

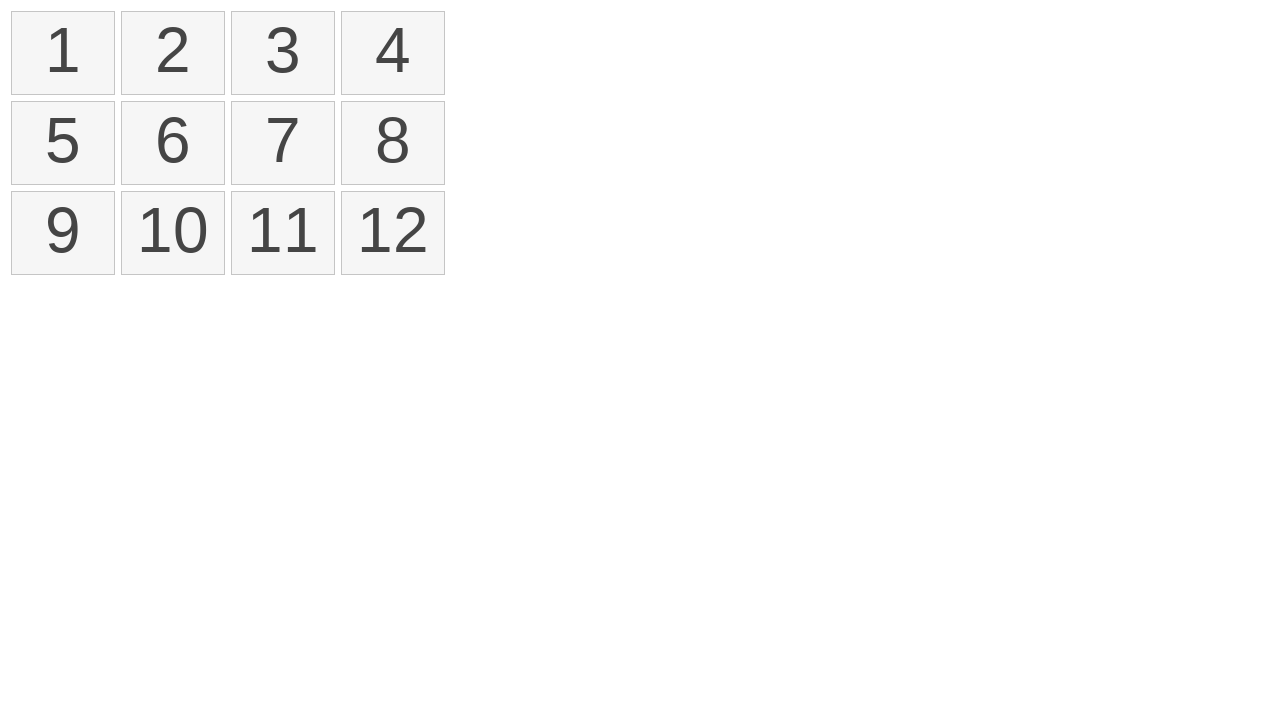

Selectable grid loaded
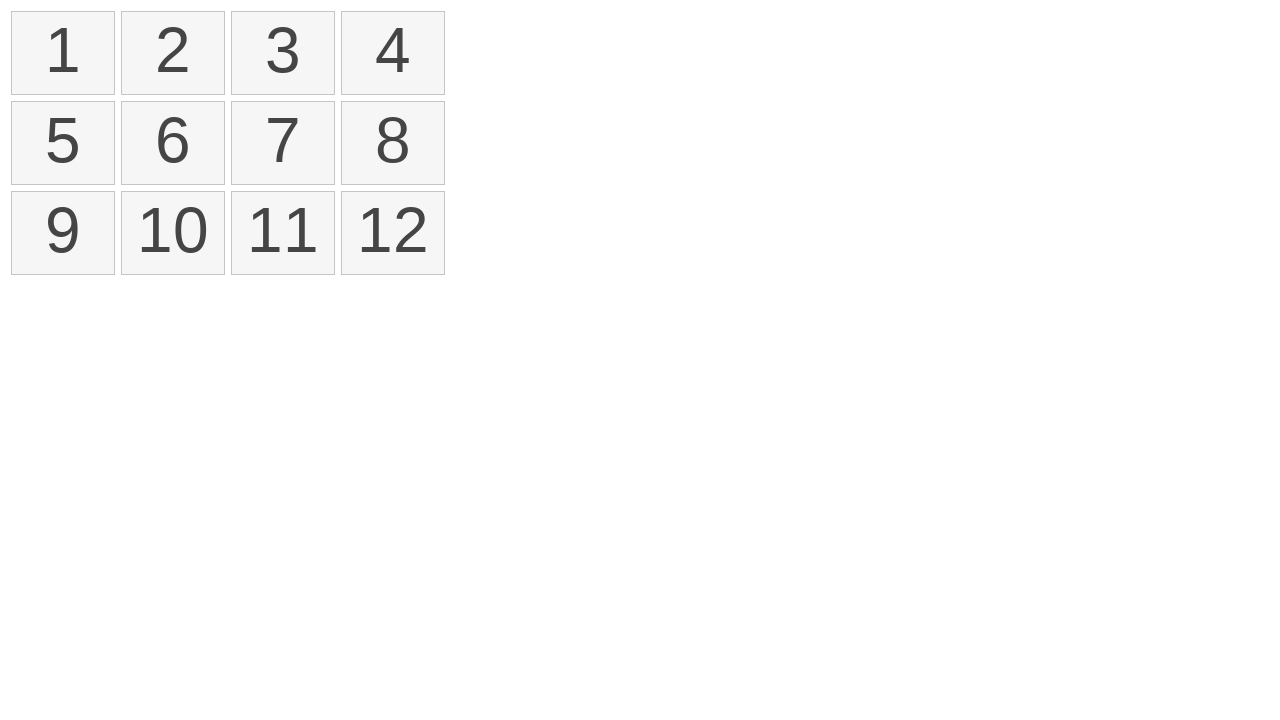

Located first element in selectable grid
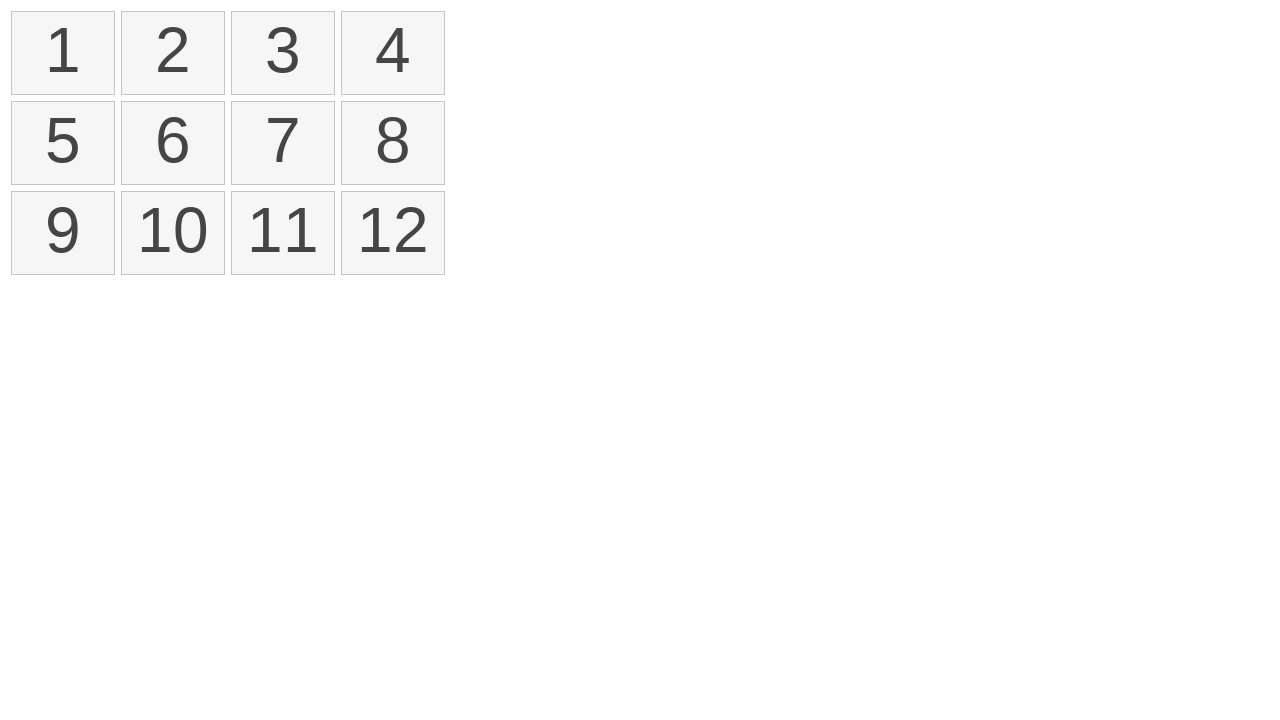

Located tenth element in selectable grid
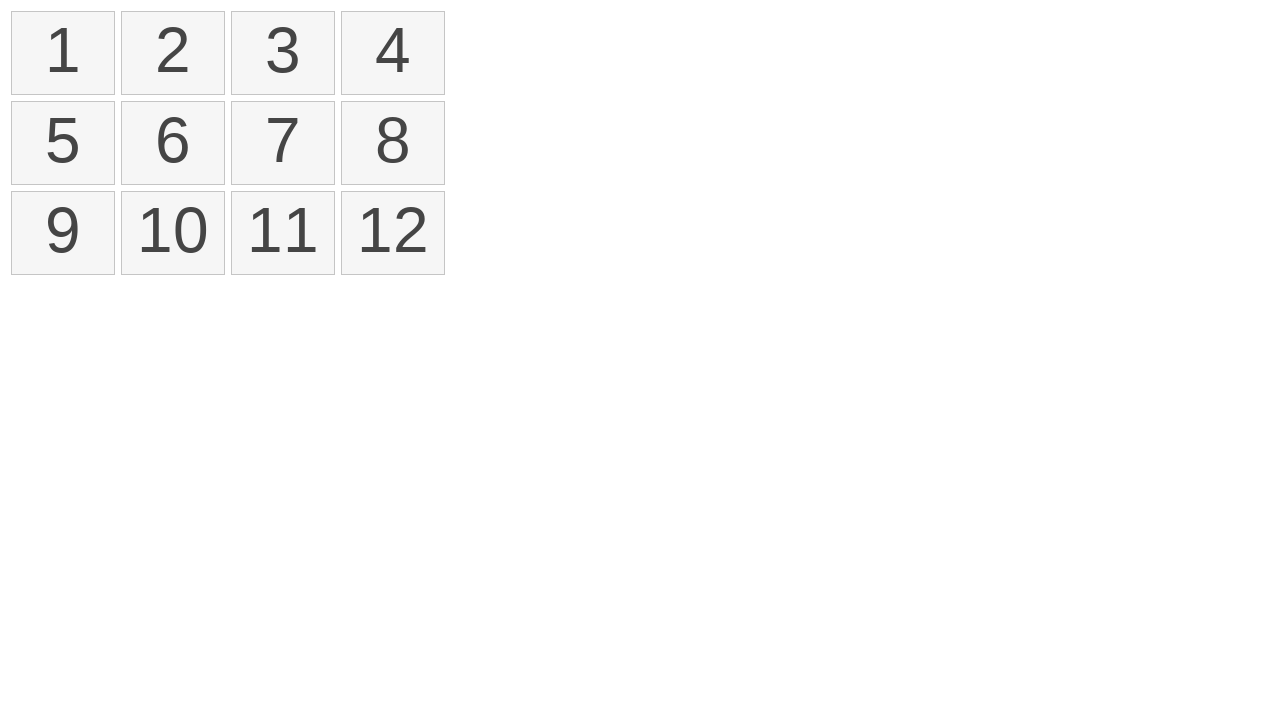

Retrieved bounding box of first element
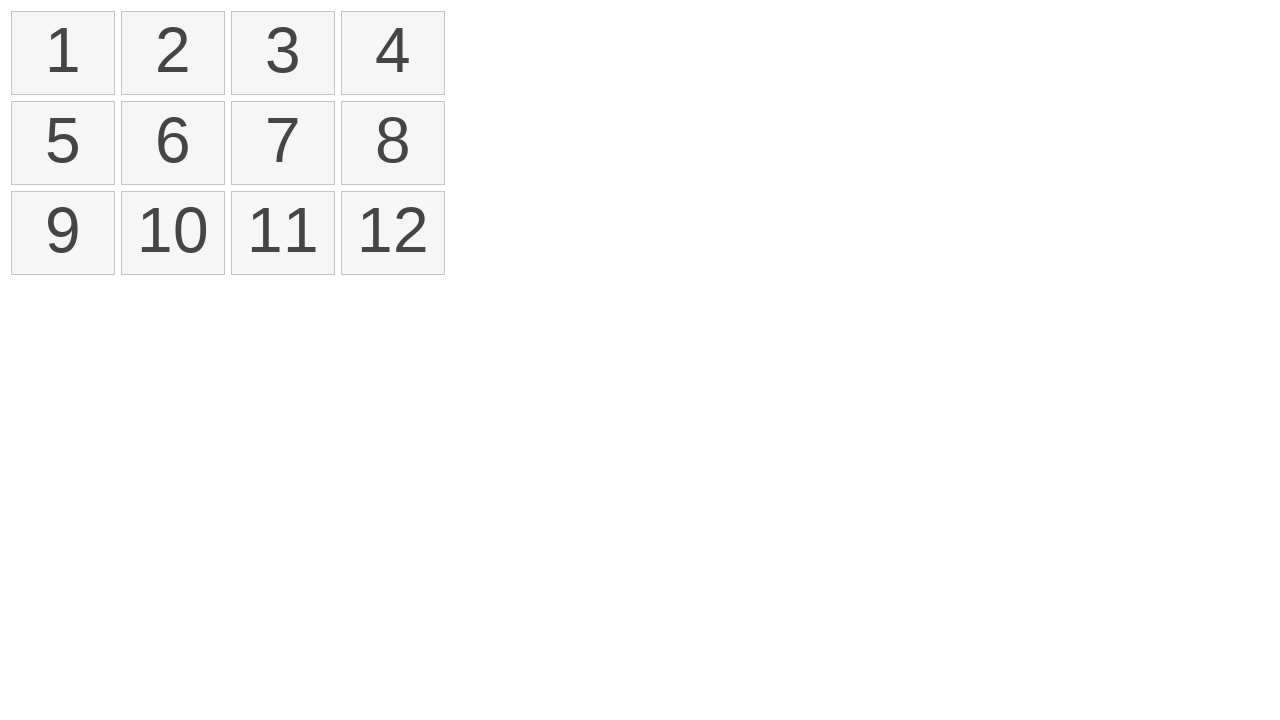

Retrieved bounding box of tenth element
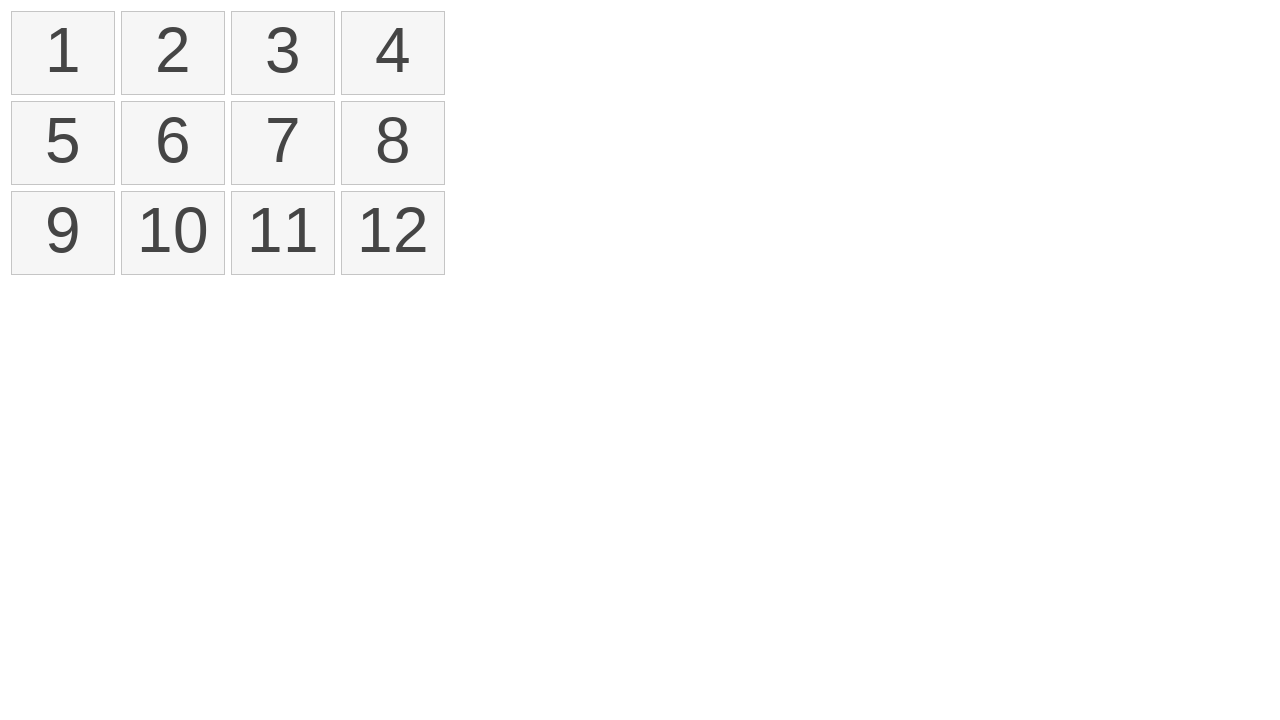

Moved mouse to center of first element at (63, 53)
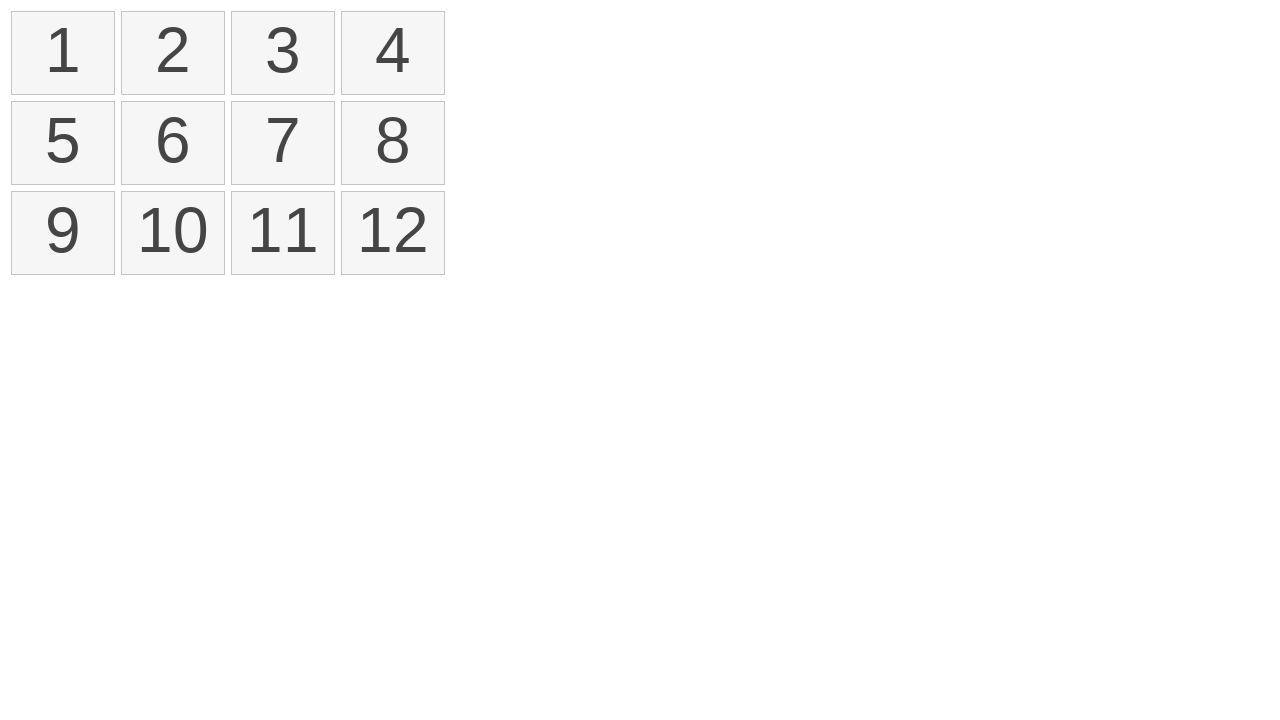

Mouse button pressed down on first element at (63, 53)
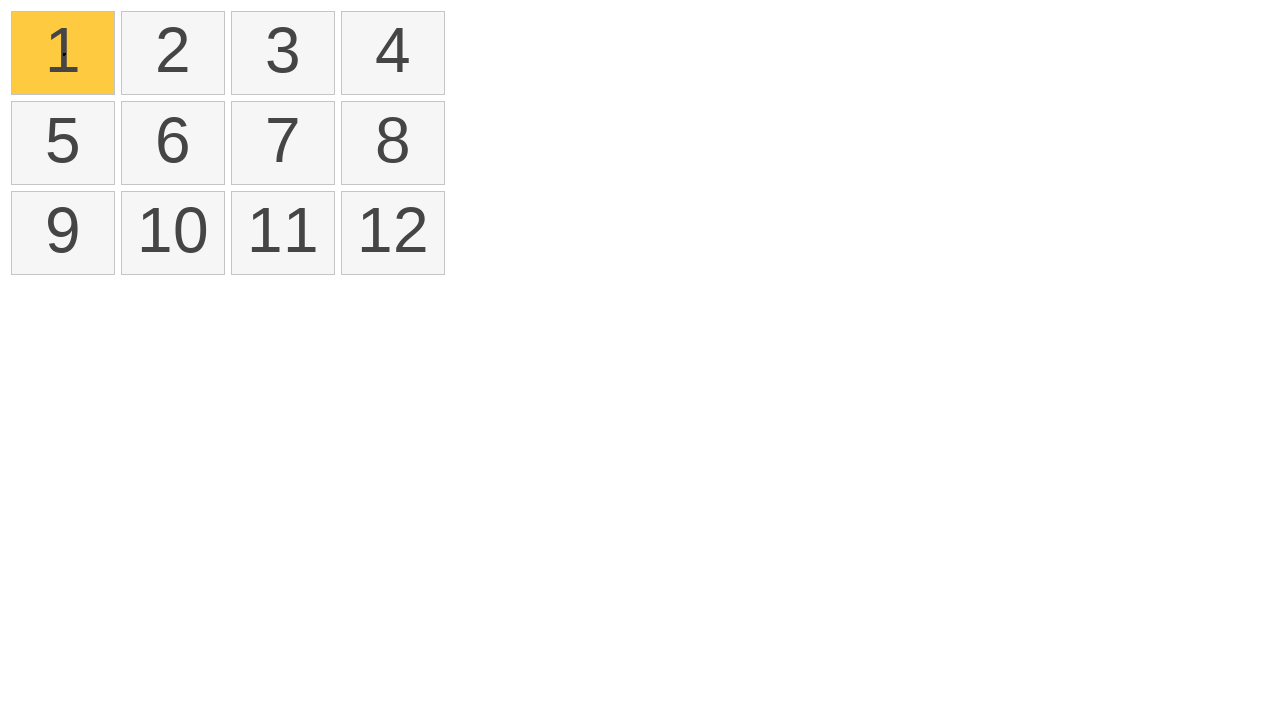

Dragged mouse to center of tenth element while holding button at (173, 233)
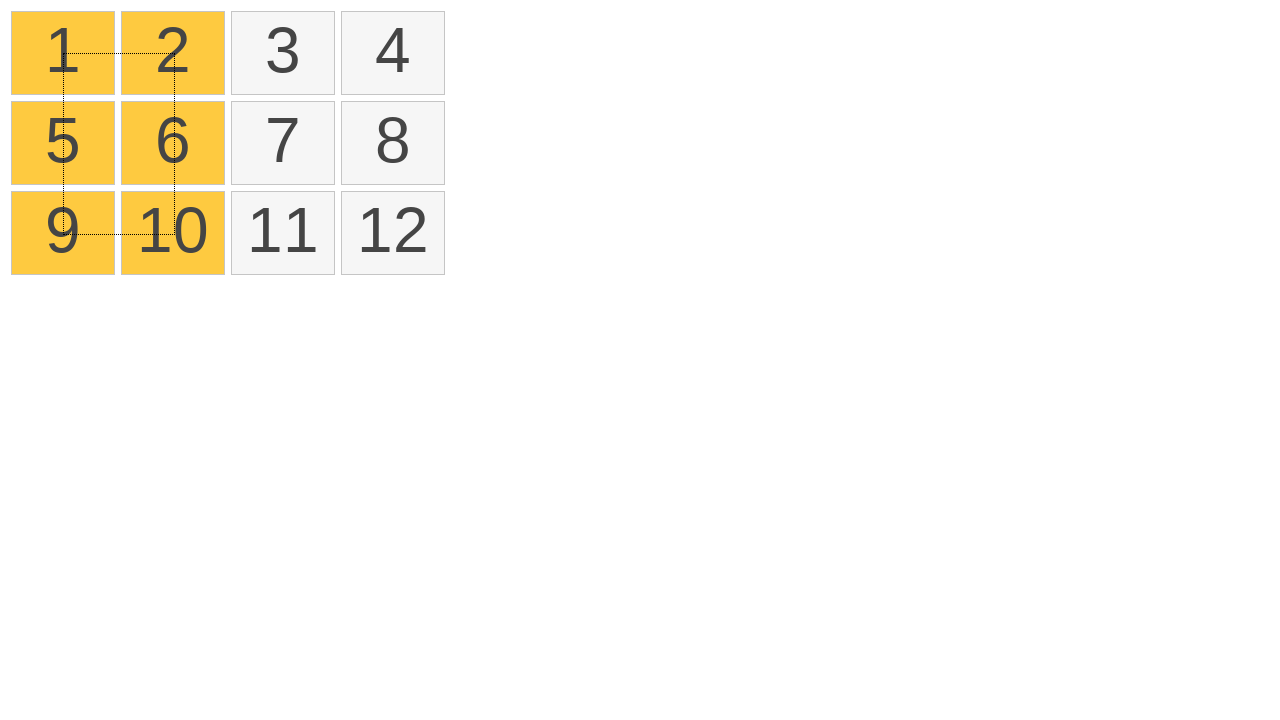

Mouse button released, completing click and hold selection at (173, 233)
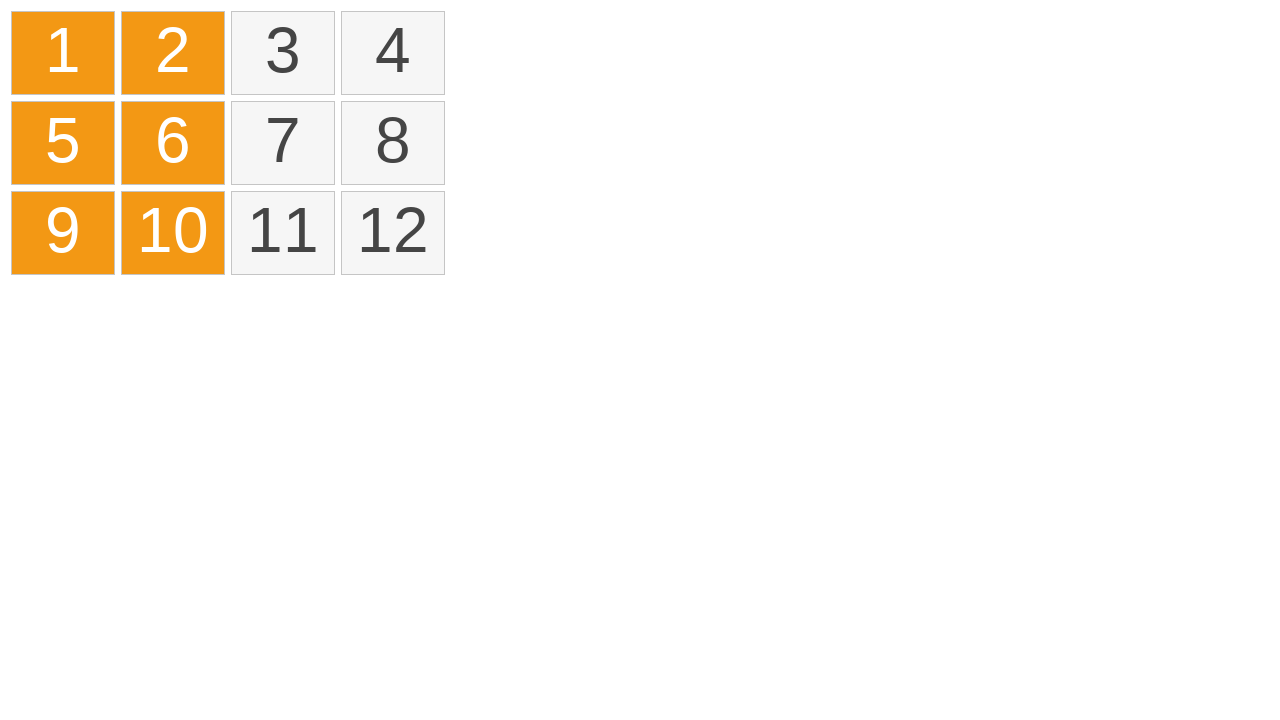

Verified that elements are selected (ui-selected class present)
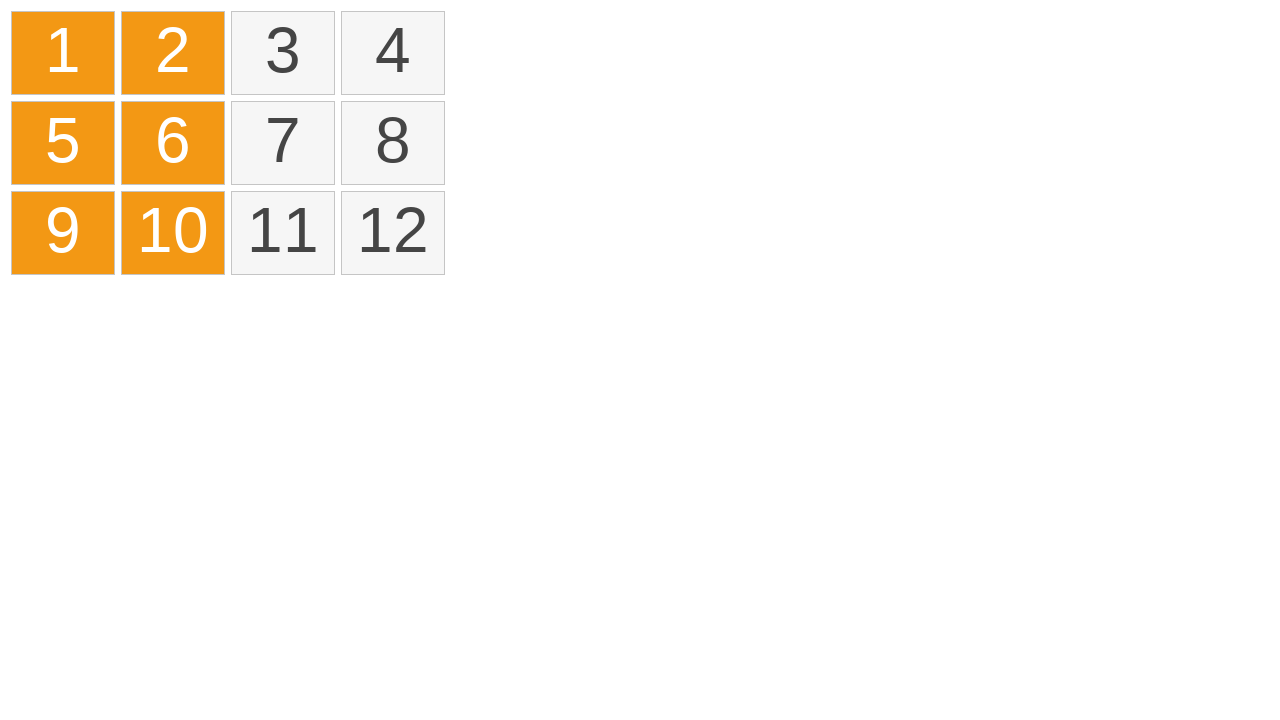

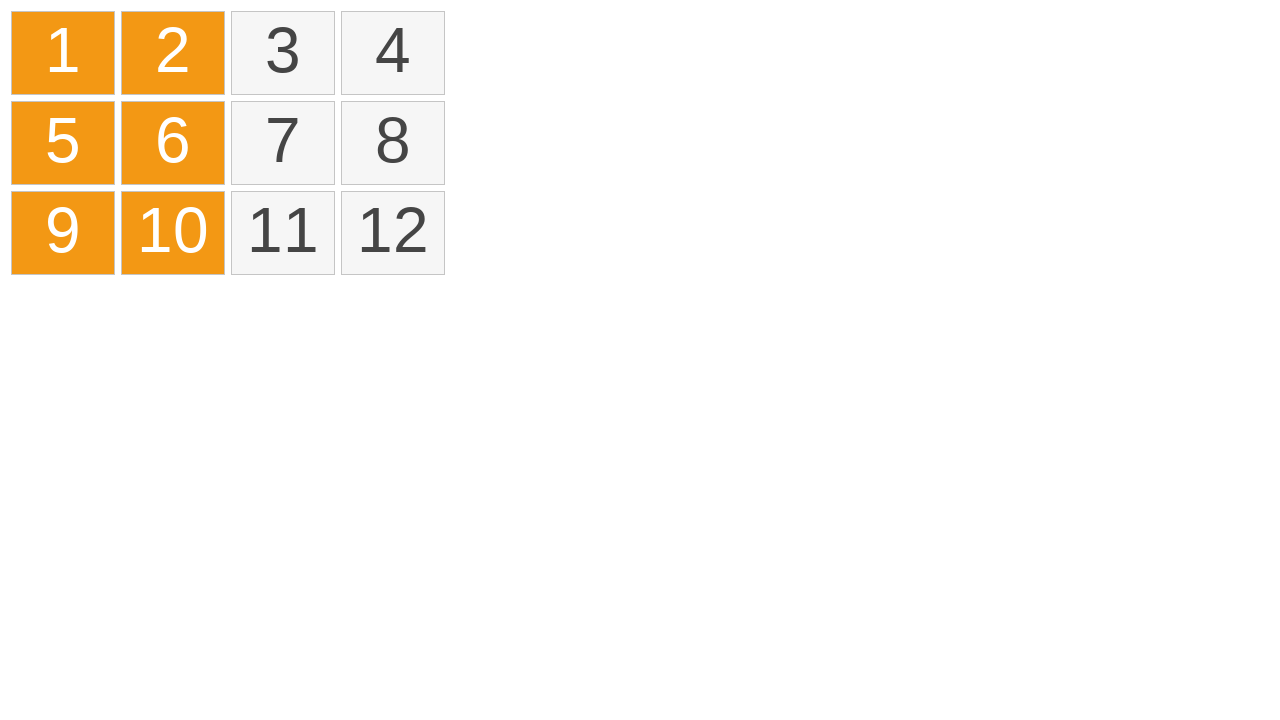